Navigates to the Dillinger markdown editor website and waits for it to load

Starting URL: http://dillinger.io/

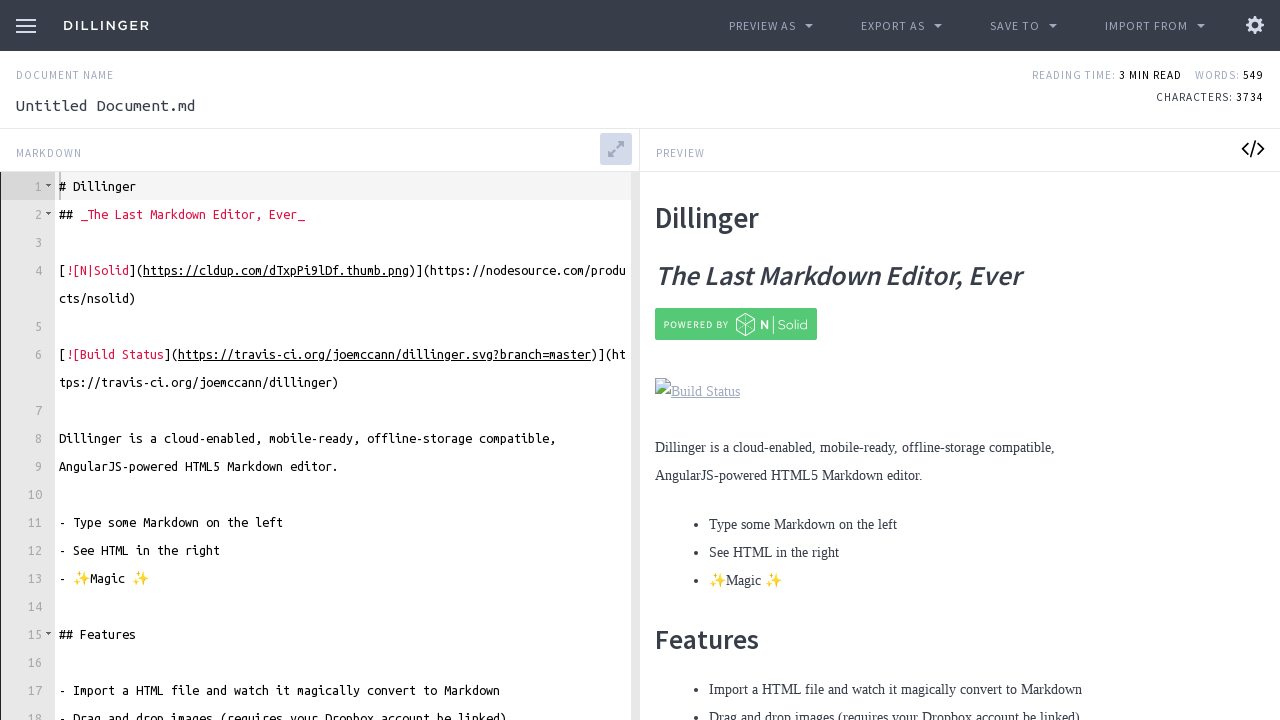

Navigated to Dillinger markdown editor website
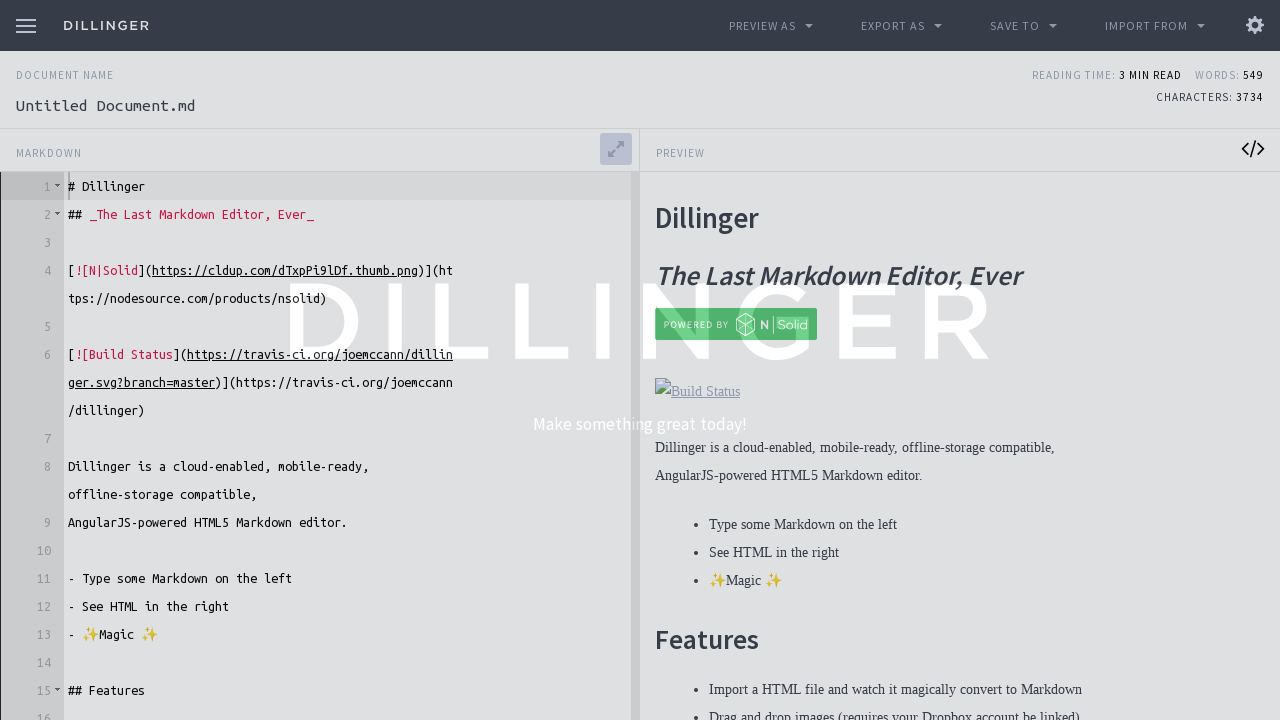

Waited for page to fully load (networkidle state)
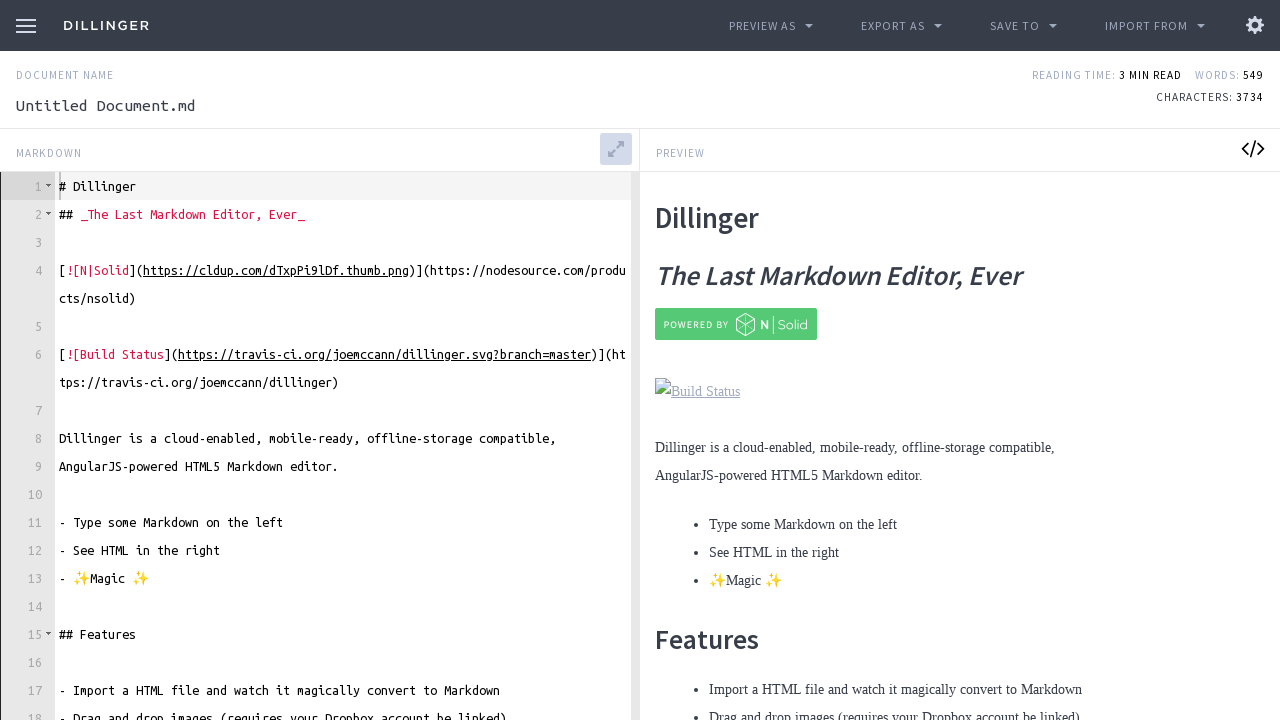

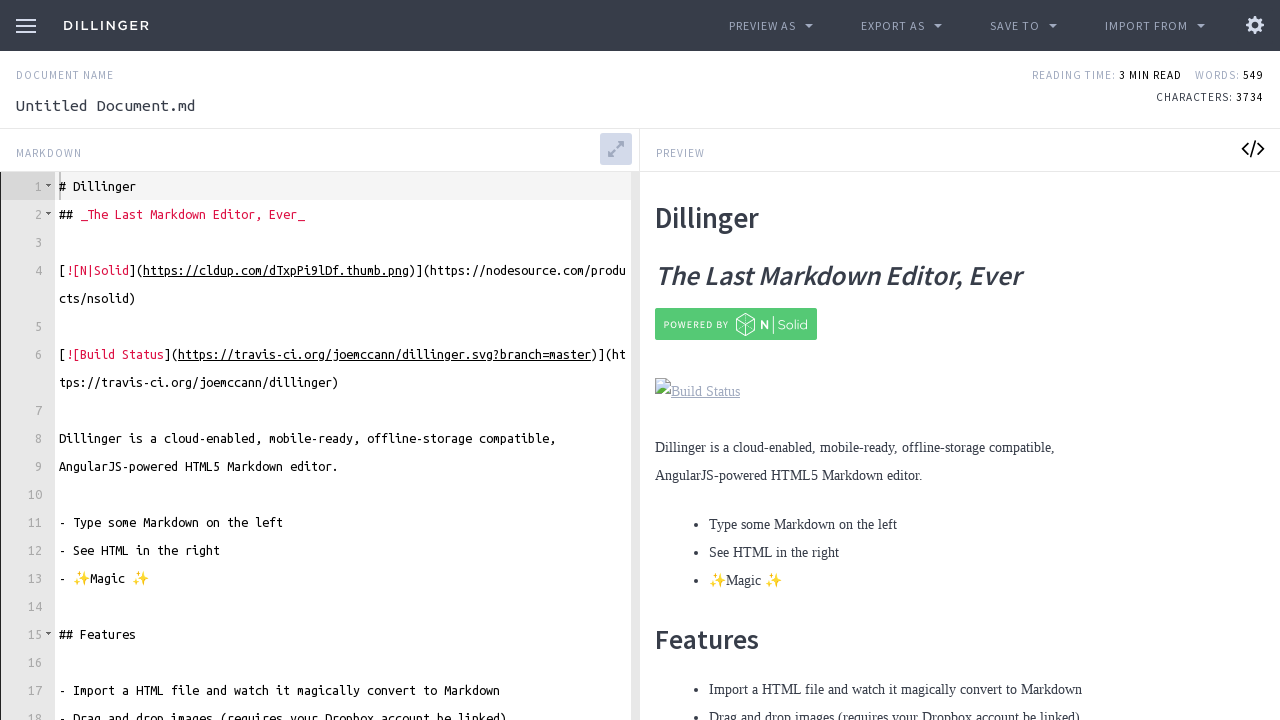